Tests child window handling by clicking a document link that opens a new page, extracting text from the new page, and typing it back into the original page

Starting URL: https://rahulshettyacademy.com/loginpagePractise/

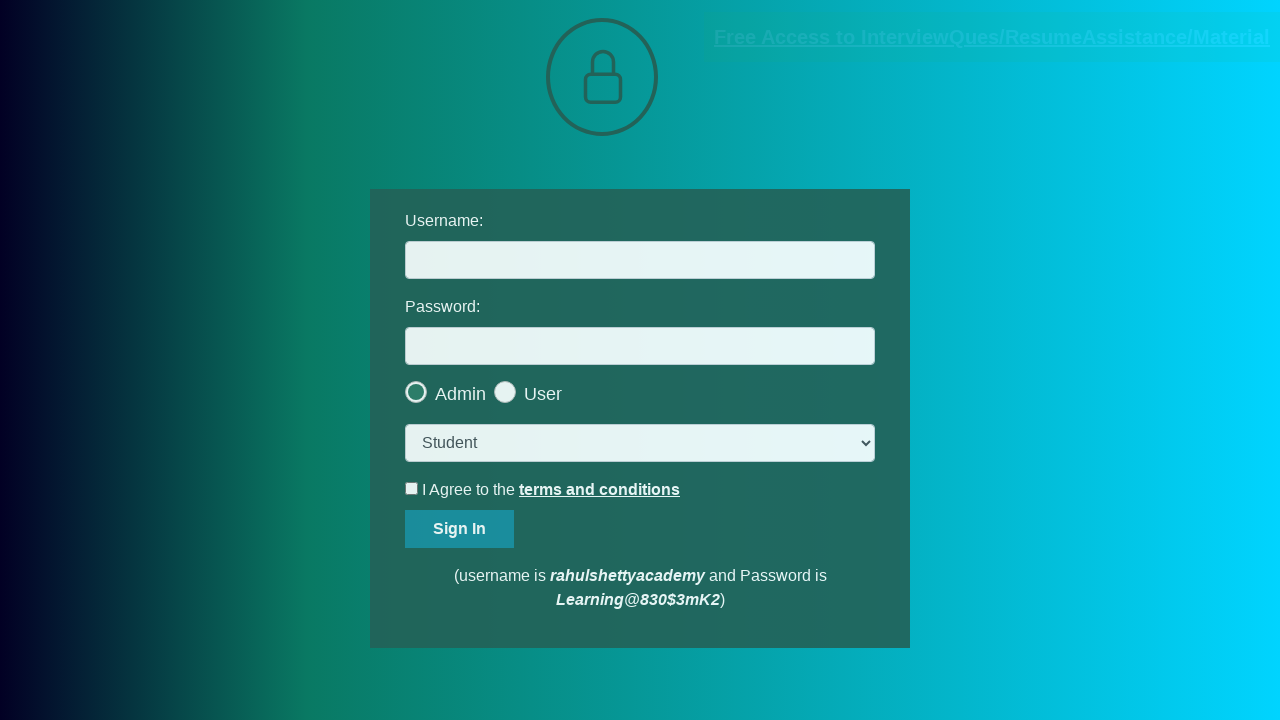

Clicked document link to open new window at (992, 37) on [href*='documents-request']
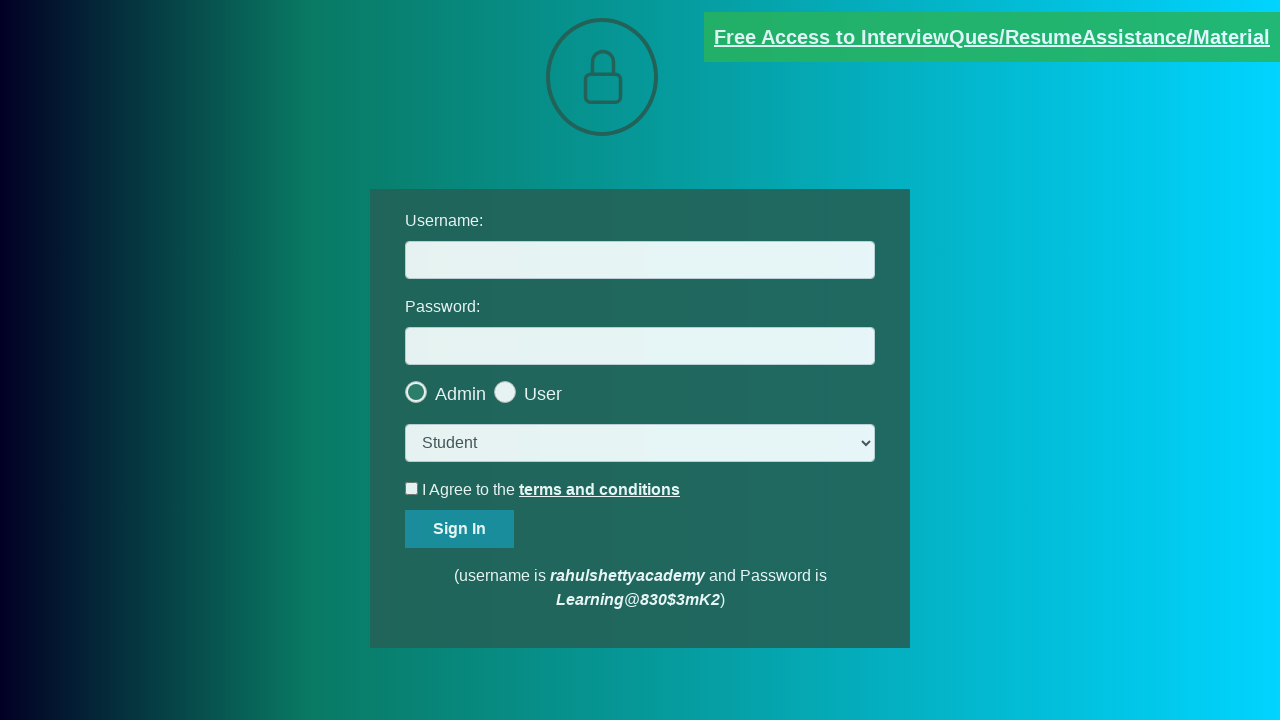

Captured new page object from child window
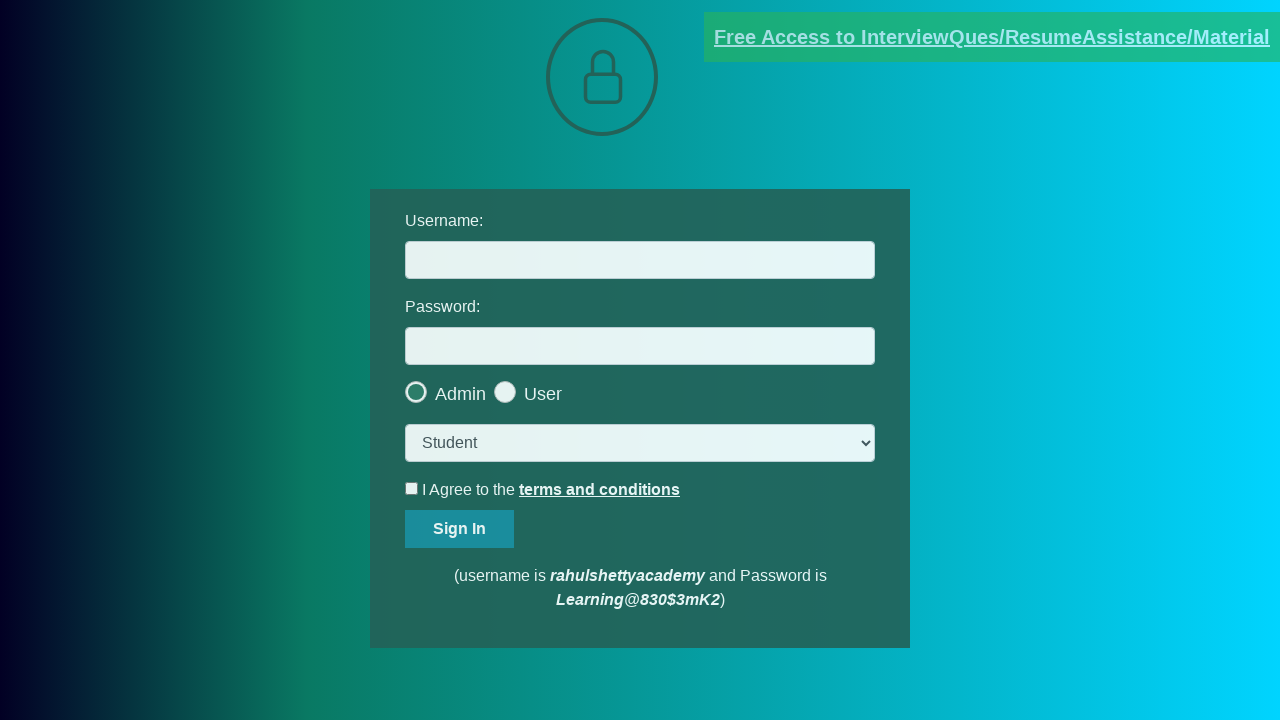

New page finished loading
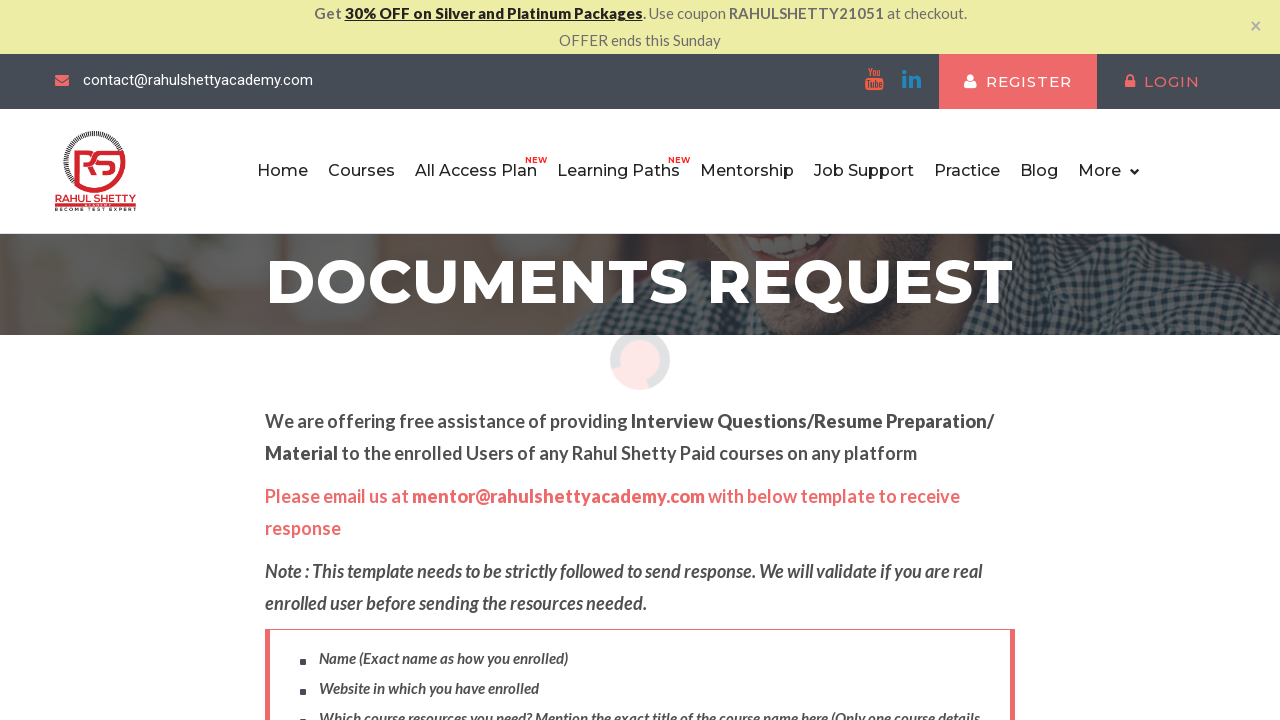

Extracted text from red element on new page
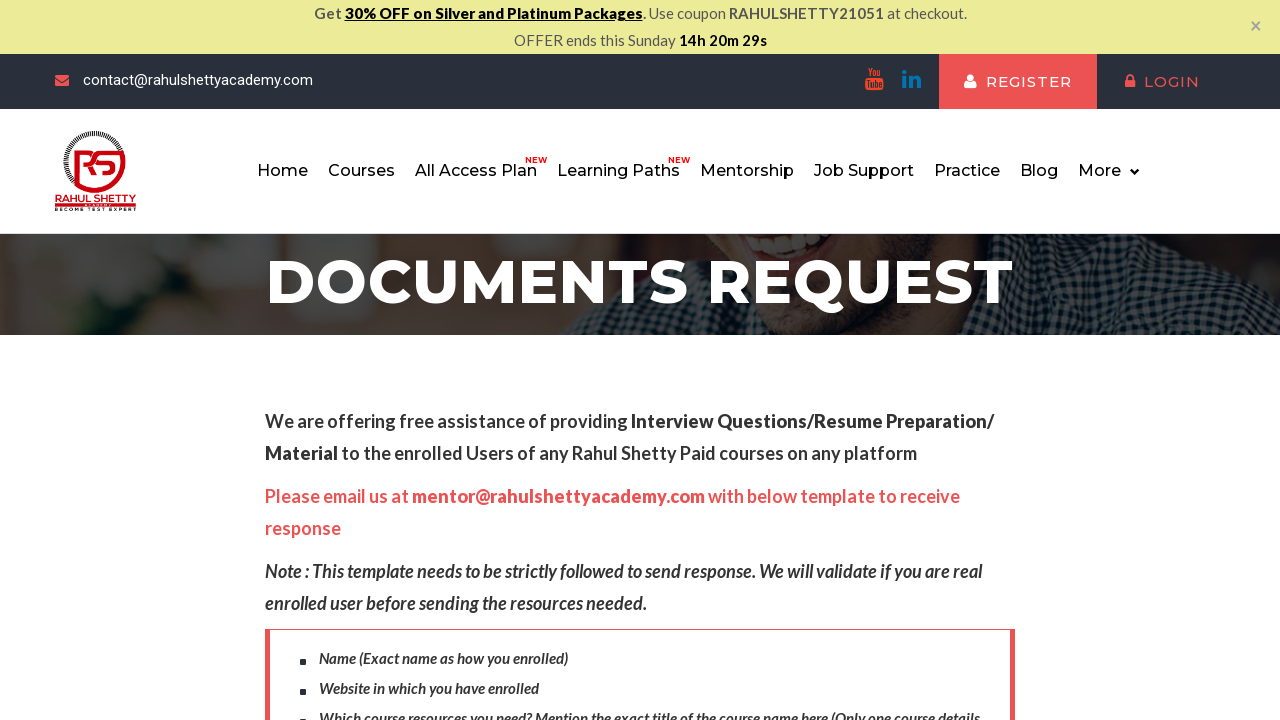

Parsed domain 'rahulshettyacademy.com' from extracted text on #username
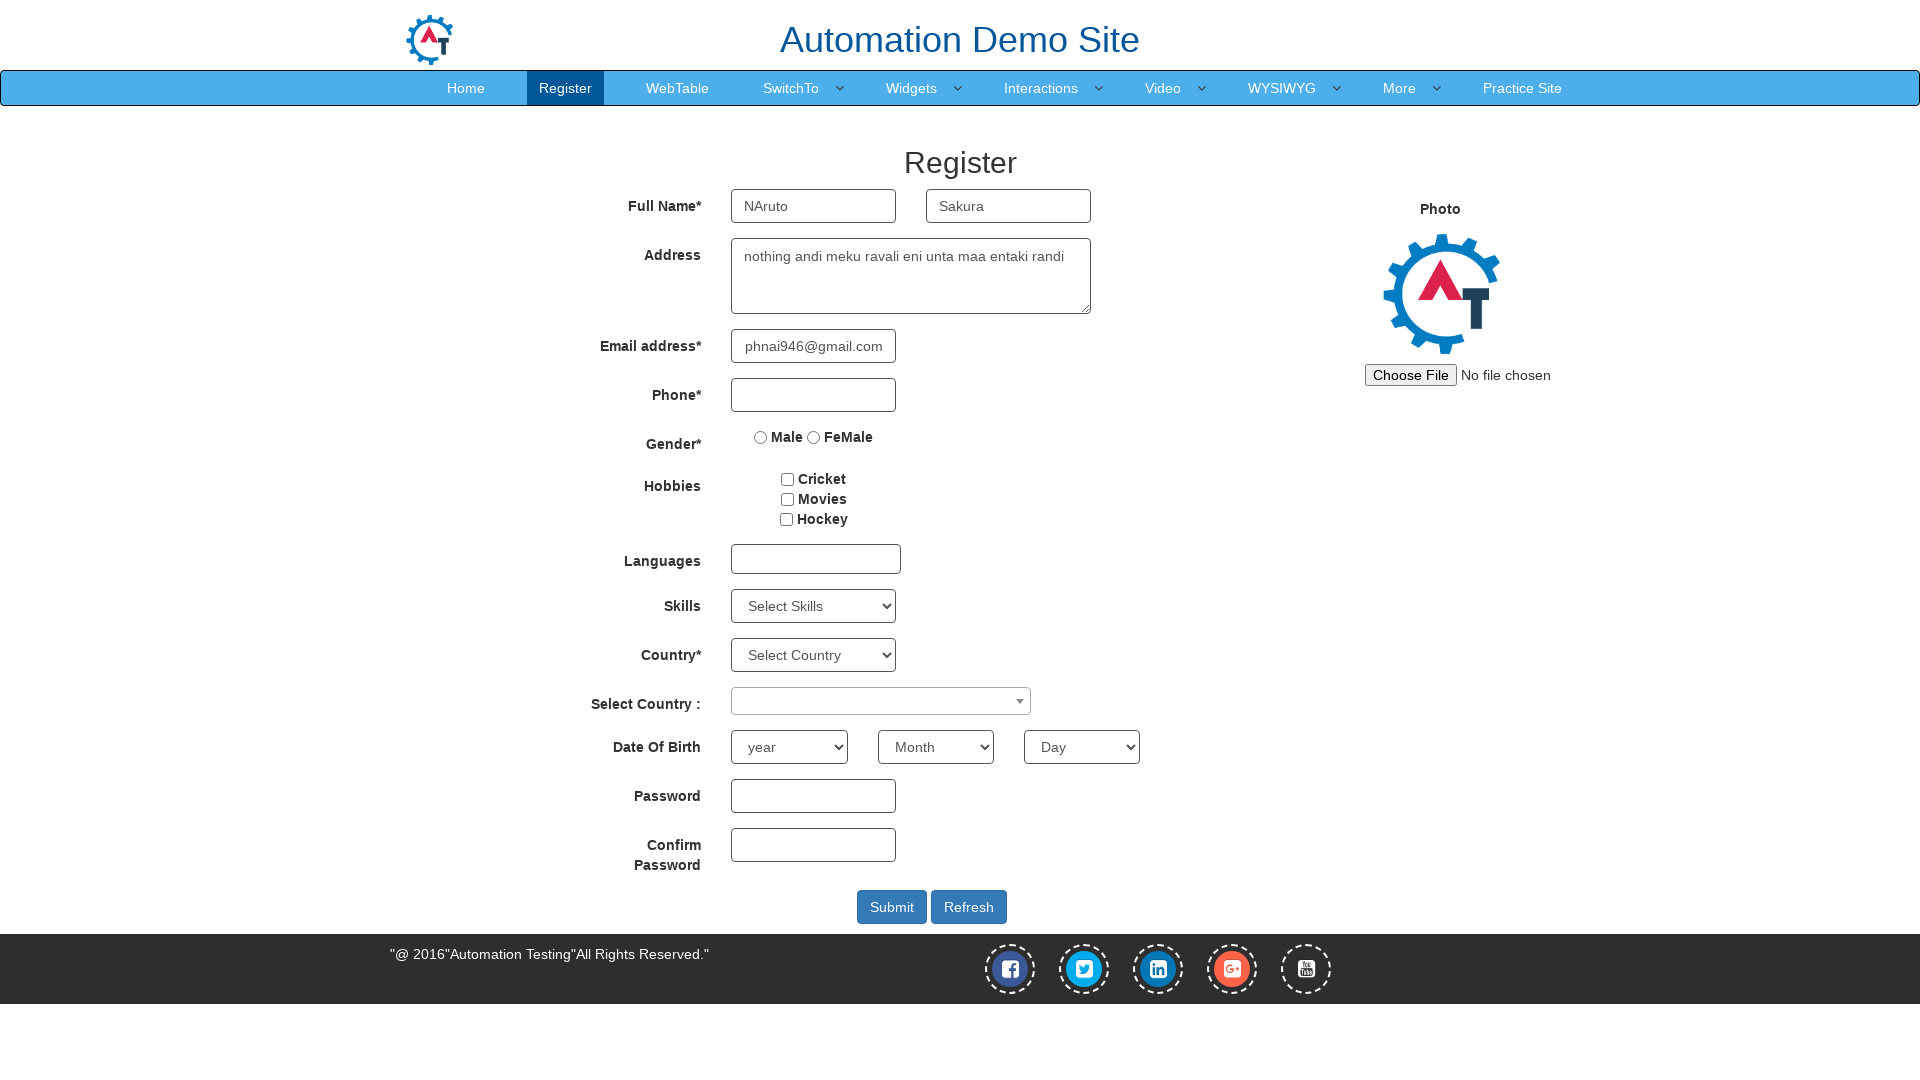

Filled username field with extracted domain 'rahulshettyacademy.com'
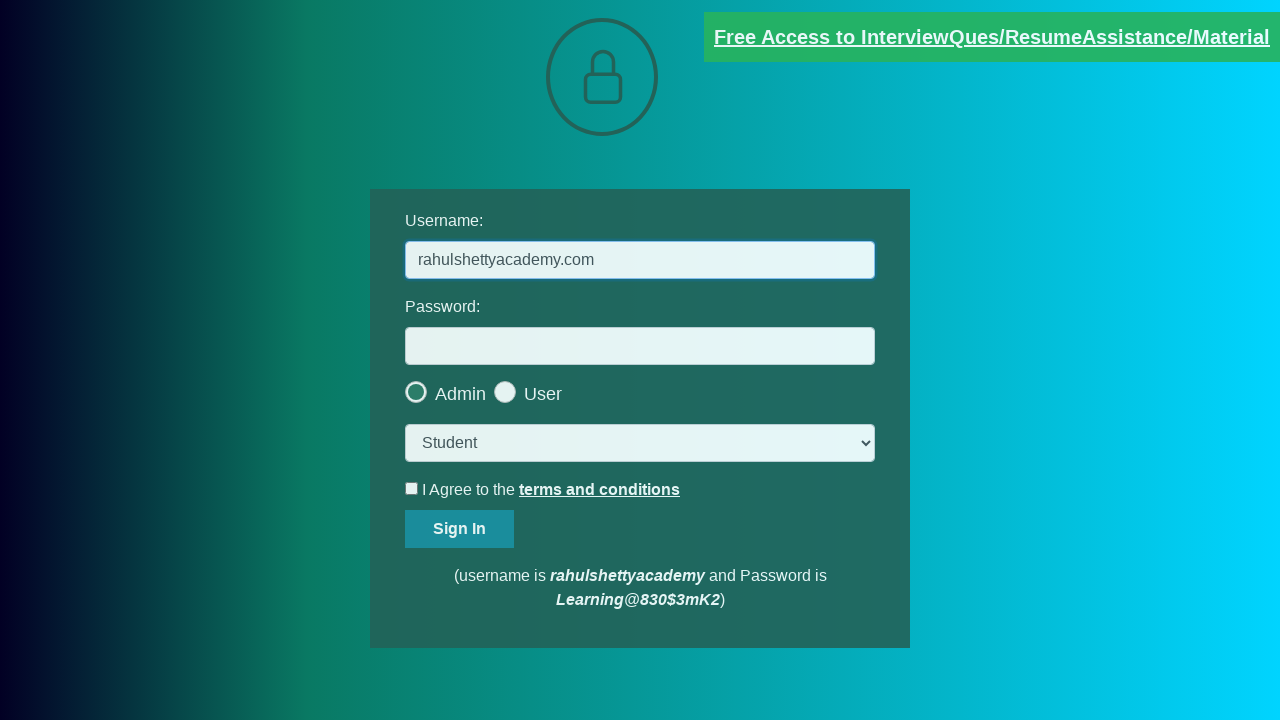

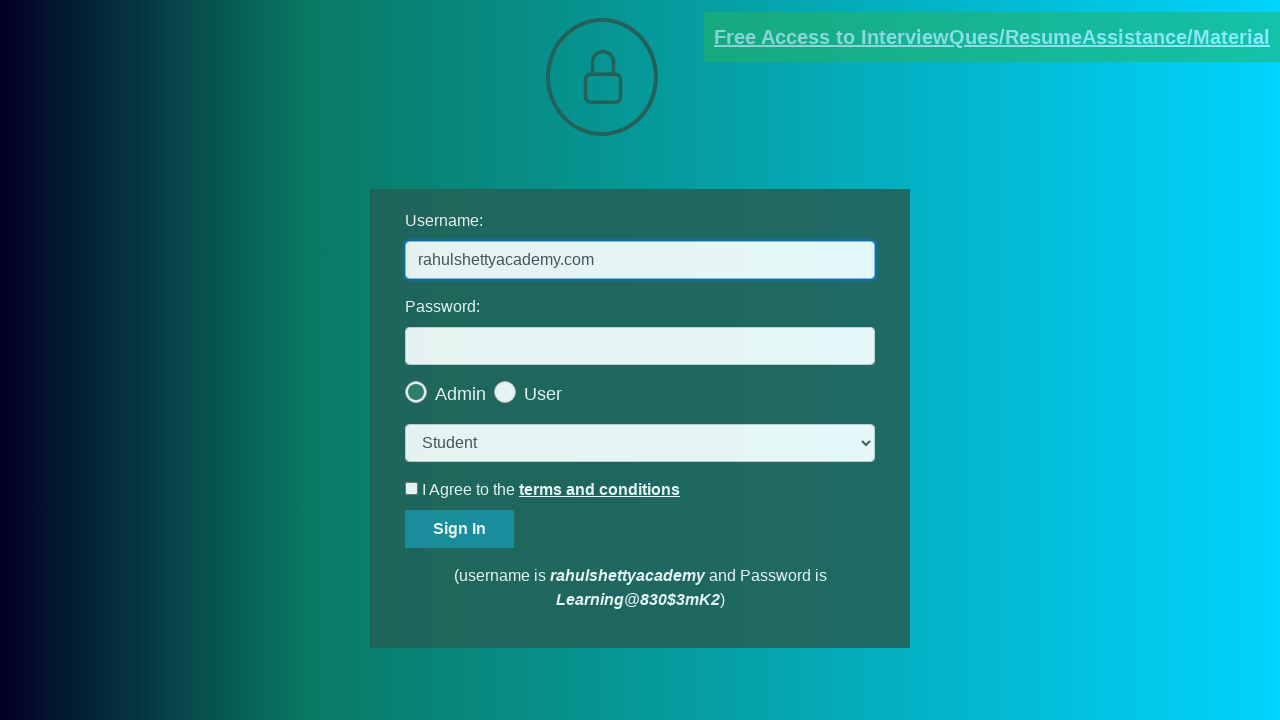